Tests file download functionality by navigating to a download page and clicking the first download link to trigger a file download.

Starting URL: https://the-internet.herokuapp.com/download

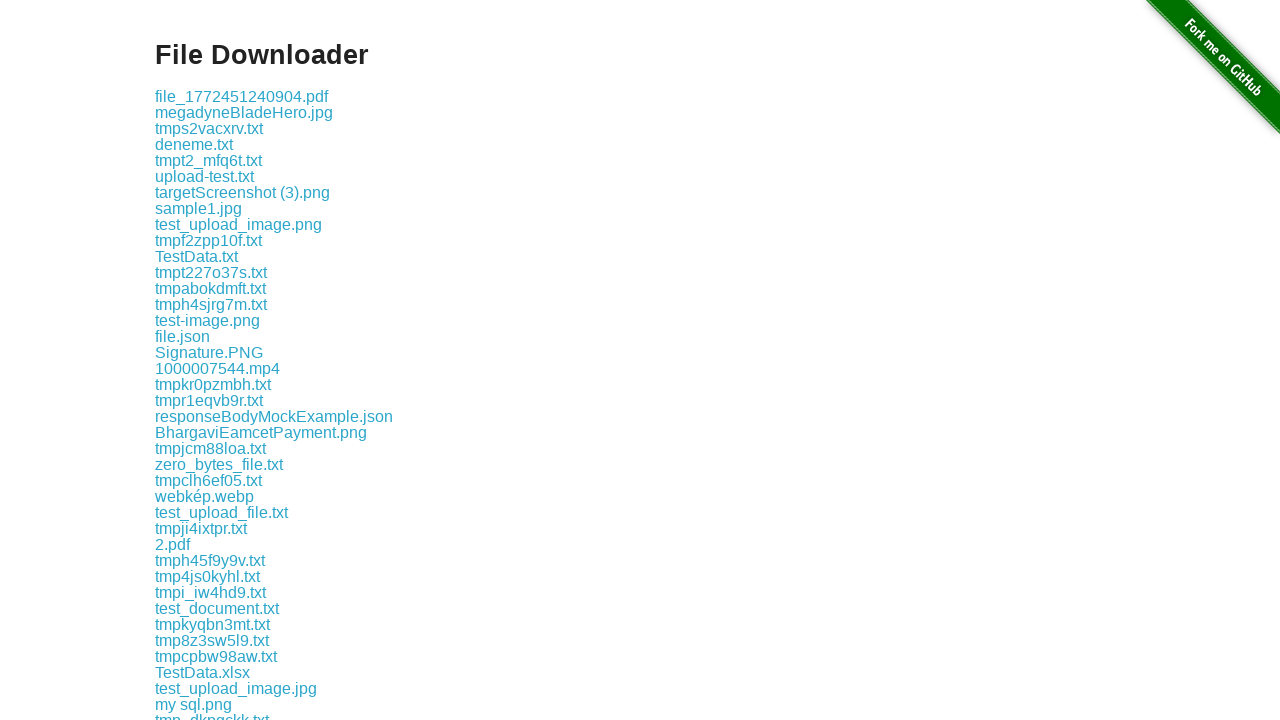

Navigated to download page
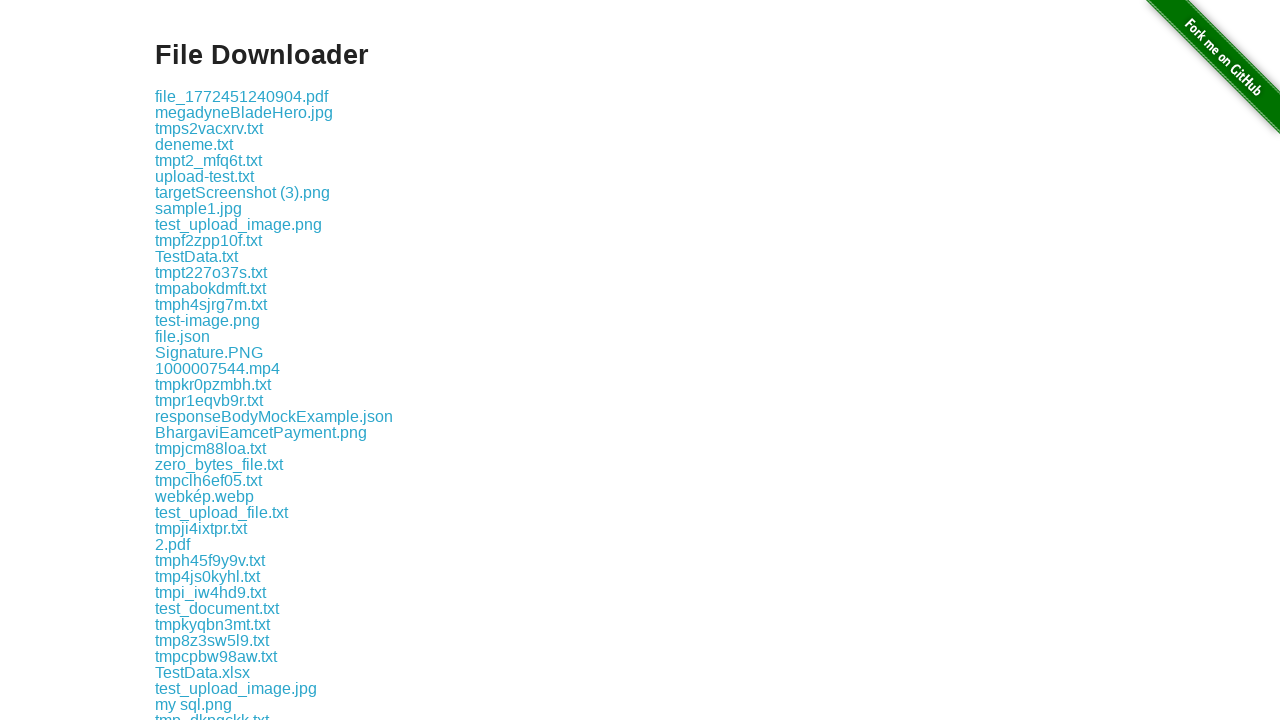

Clicked first download link to trigger file download at (242, 96) on .example a
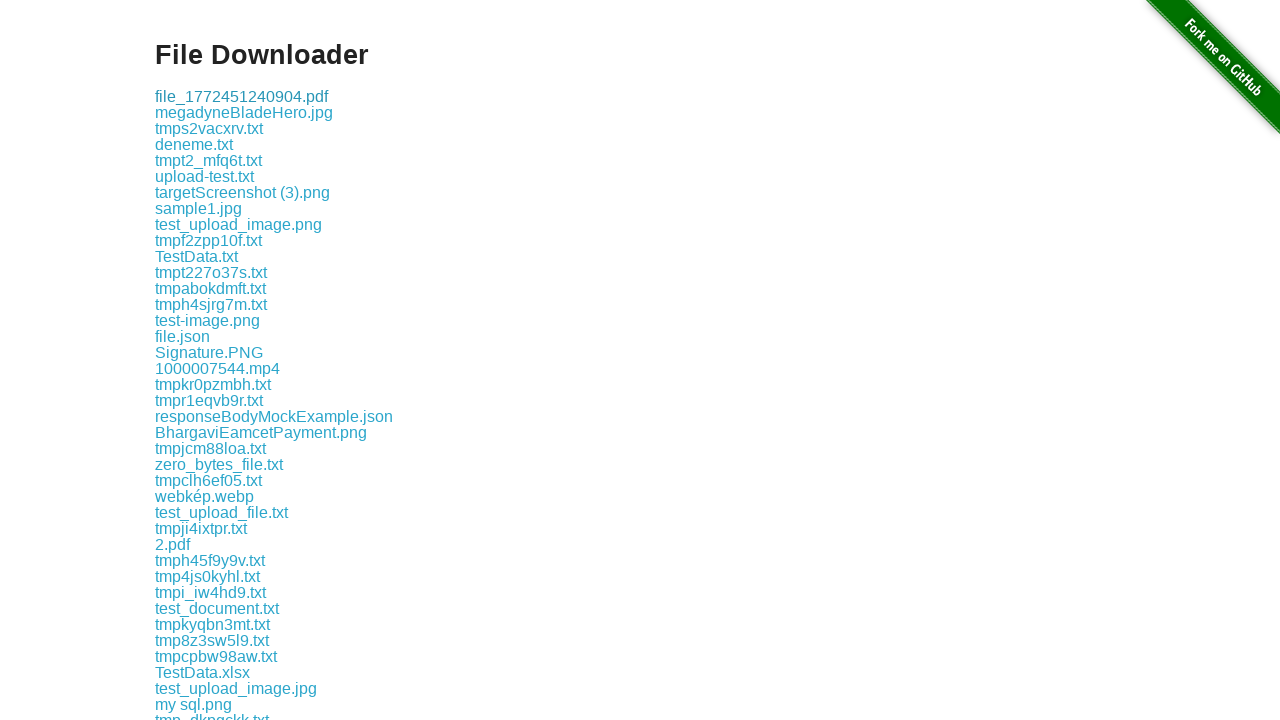

Waited 2 seconds for download to complete
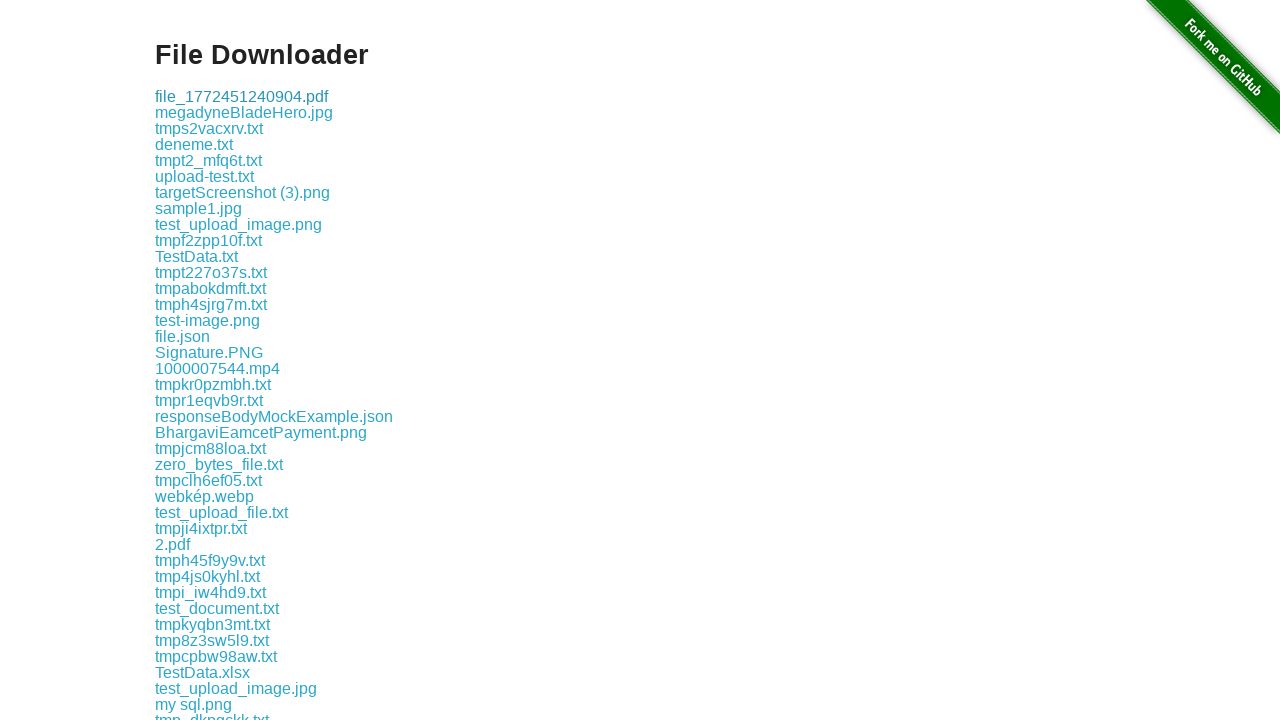

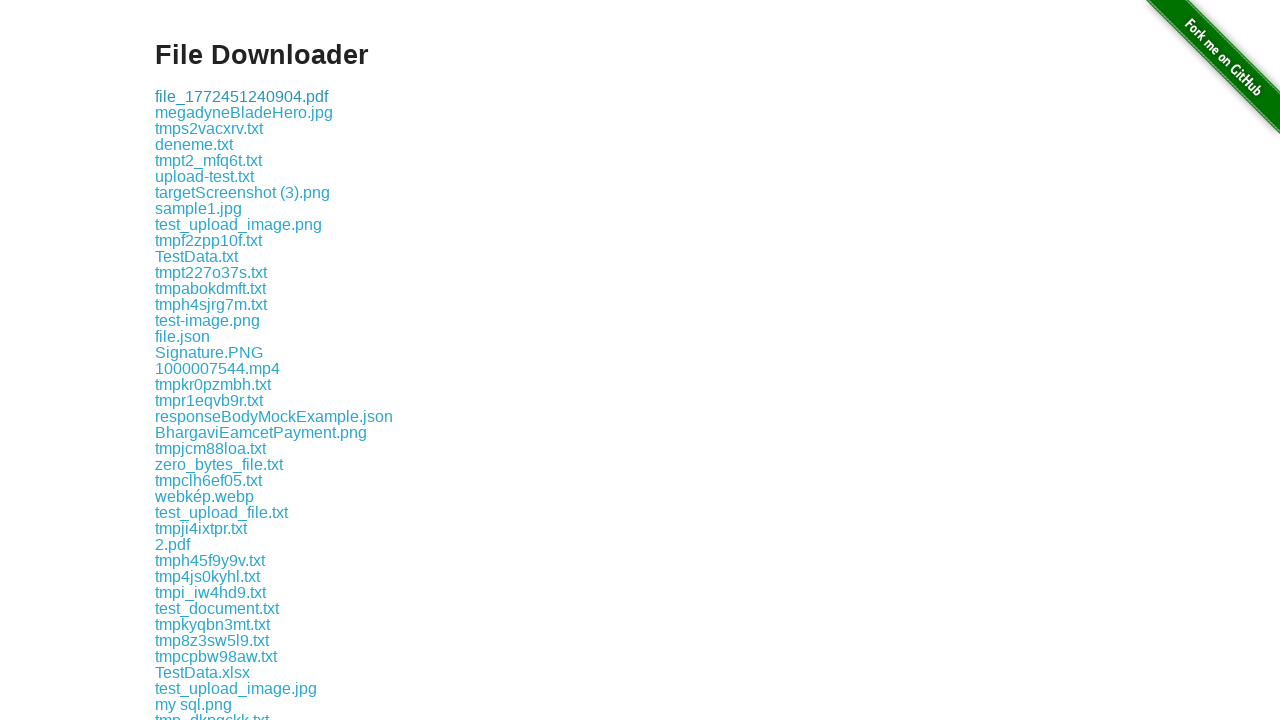